Tests successive scrollIntoView operations by scrolling to a search input element multiple times with different parameters

Starting URL: http://guinea-pig.webdriver.io

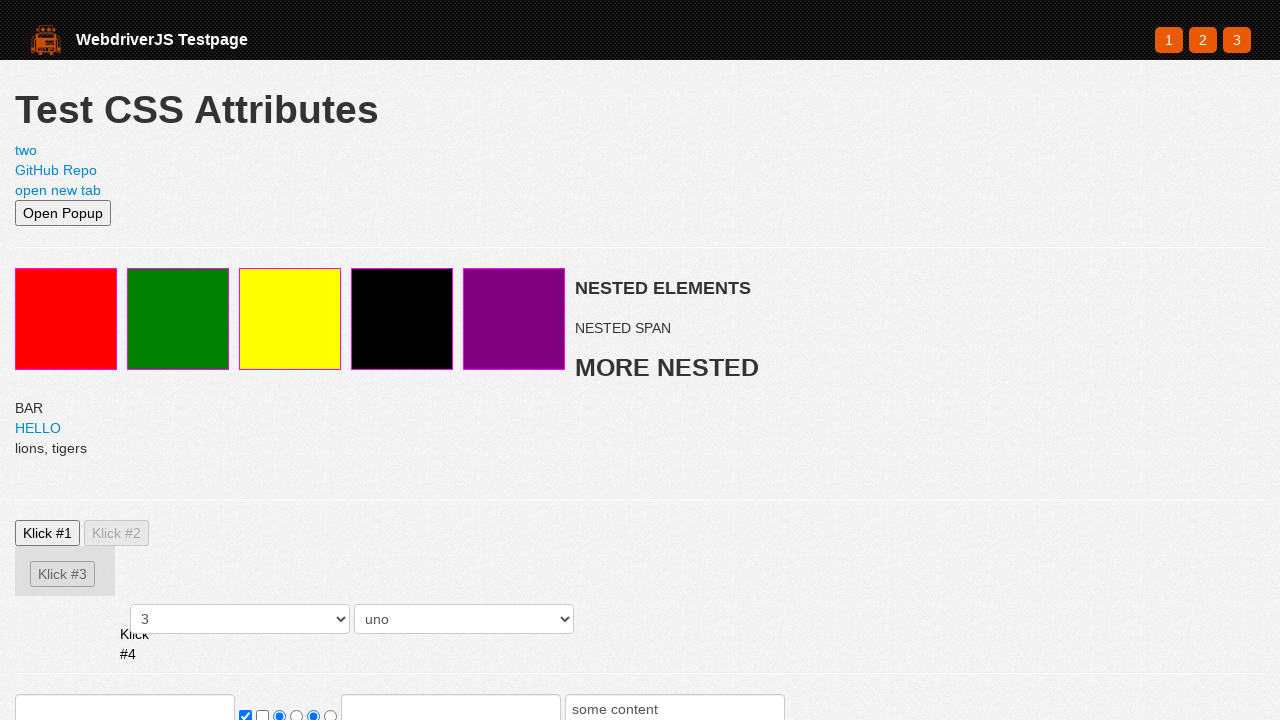

Set viewport size to 500x500
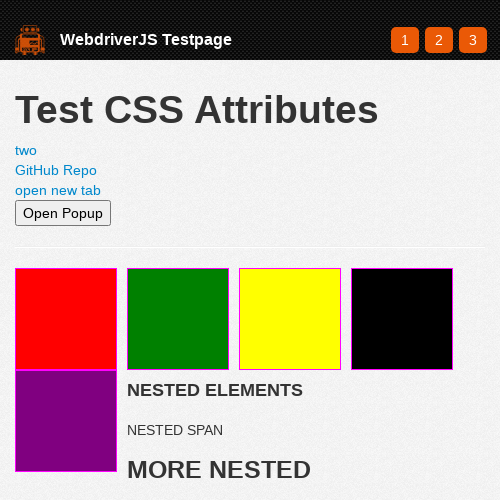

Located the search input element
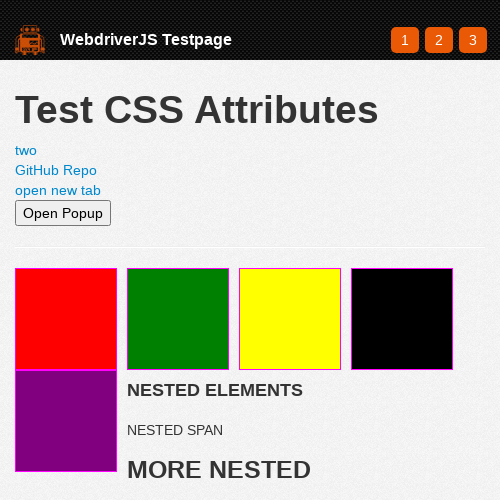

Scrolled search input into view (first scroll)
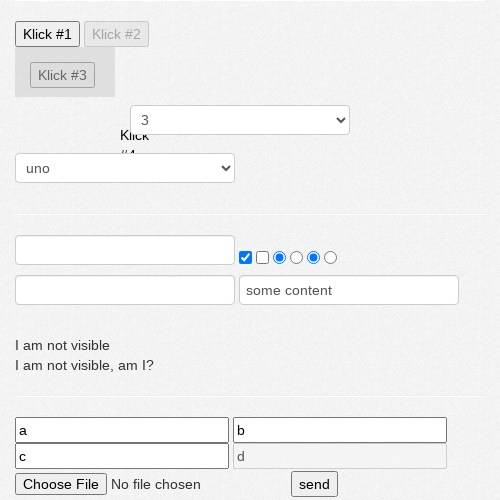

Scrolled search input into view (second scroll)
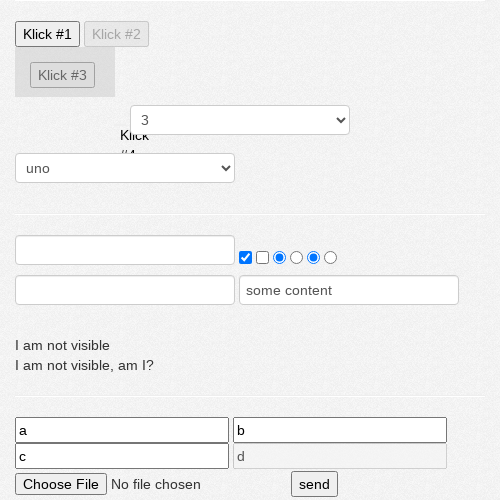

Scrolled search input into view (third scroll)
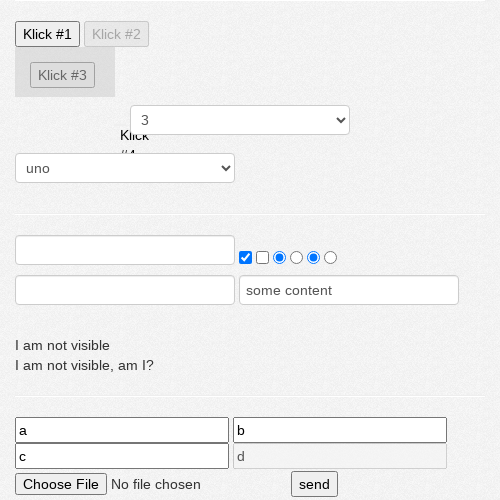

Retrieved scroll position: X=0, Y=601
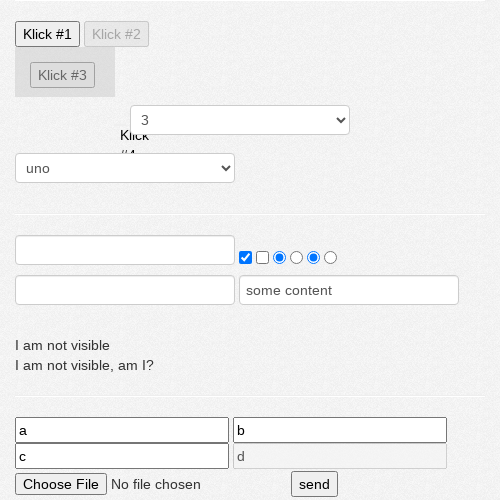

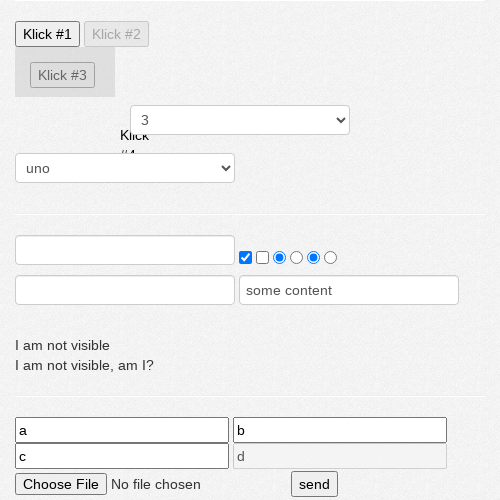